Tests JavaScript alert, confirm, and prompt dialog handling by clicking buttons that trigger different types of alerts and interacting with them (accepting alerts, entering text in prompts).

Starting URL: https://www.hyrtutorials.com/p/alertsdemo.html

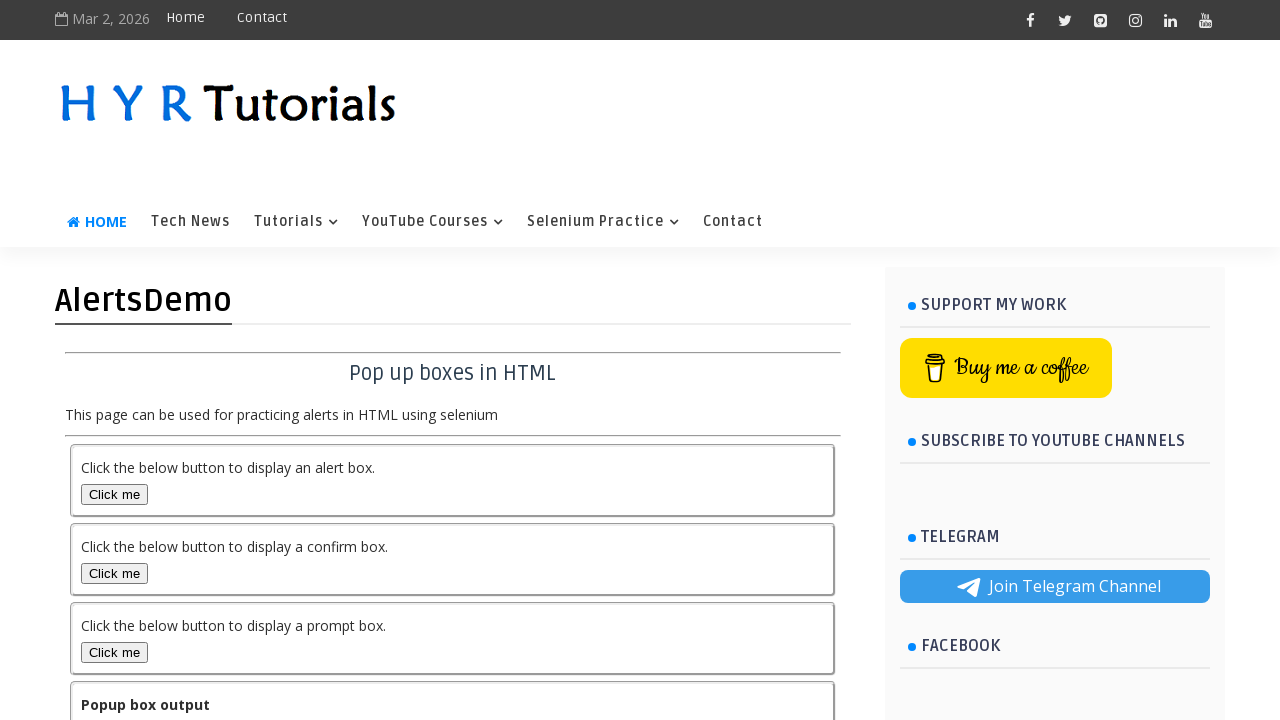

Clicked the alert box button to trigger a simple alert at (114, 494) on button#alertBox
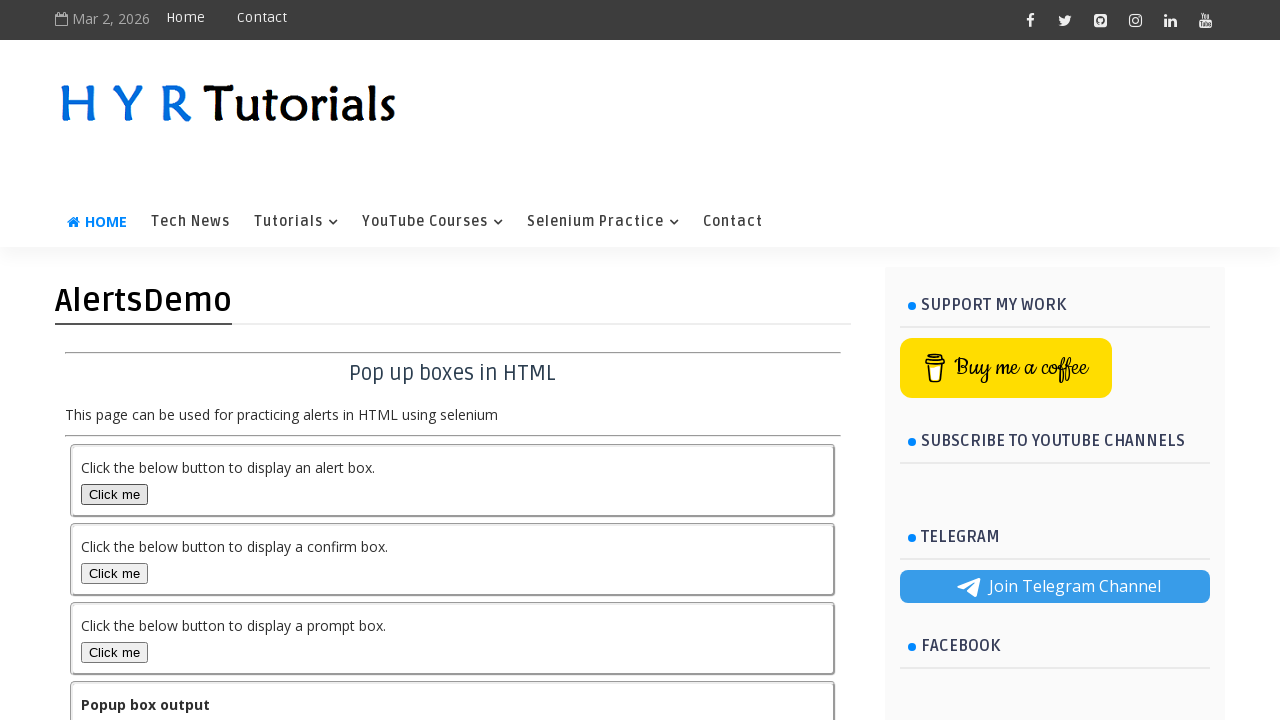

Registered dialog handler to accept alerts
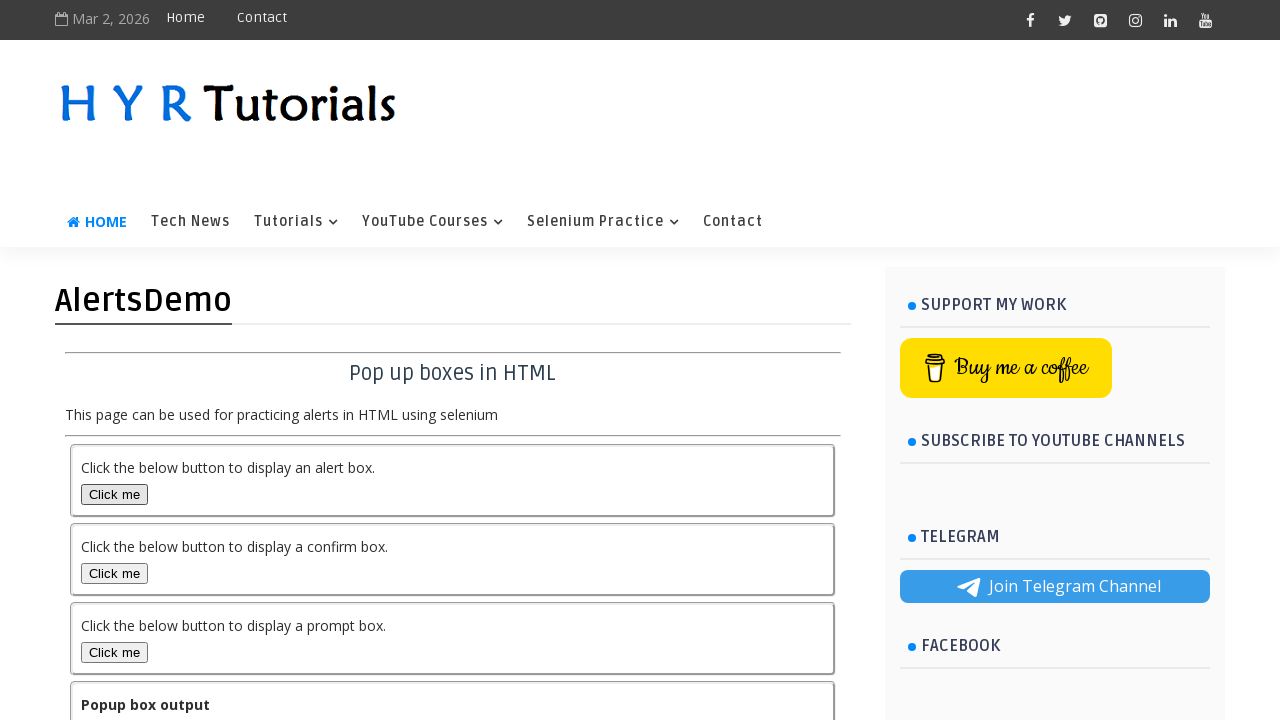

Waited for alert to be processed
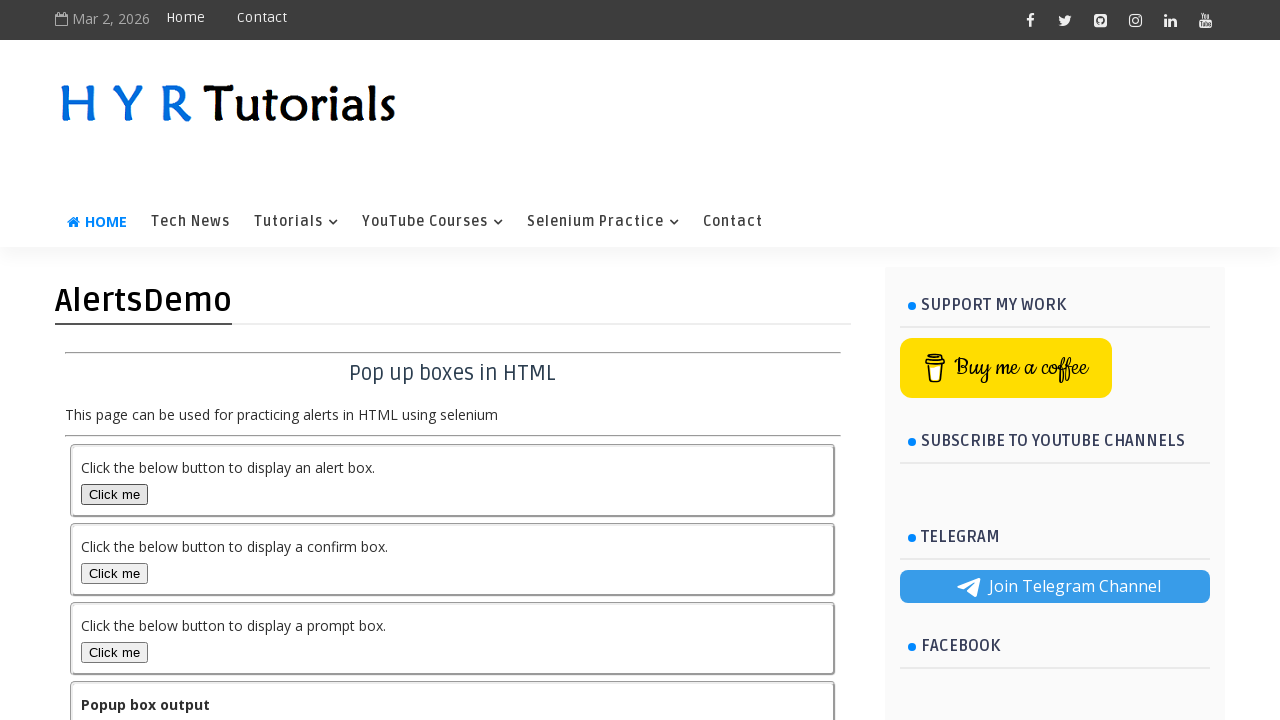

Clicked the confirm box button to trigger a confirmation dialog at (114, 573) on button#confirmBox
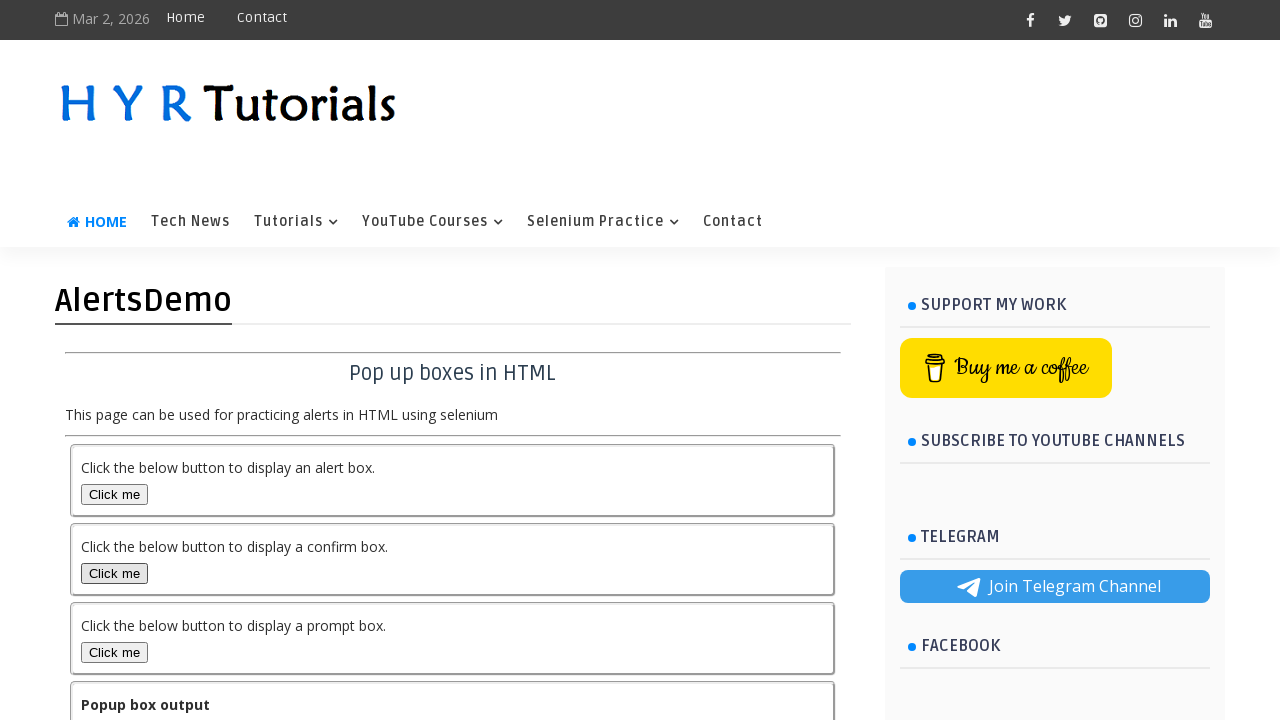

Waited for confirm dialog to be processed
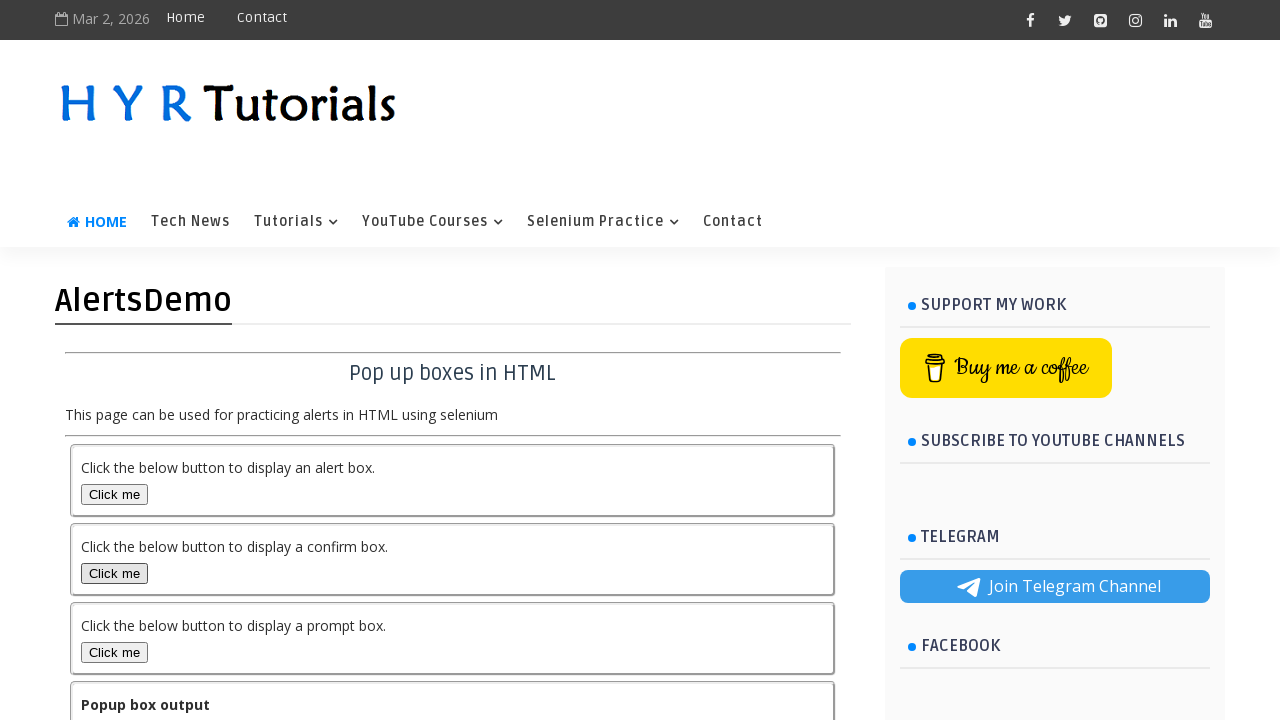

Defined prompt dialog handler function
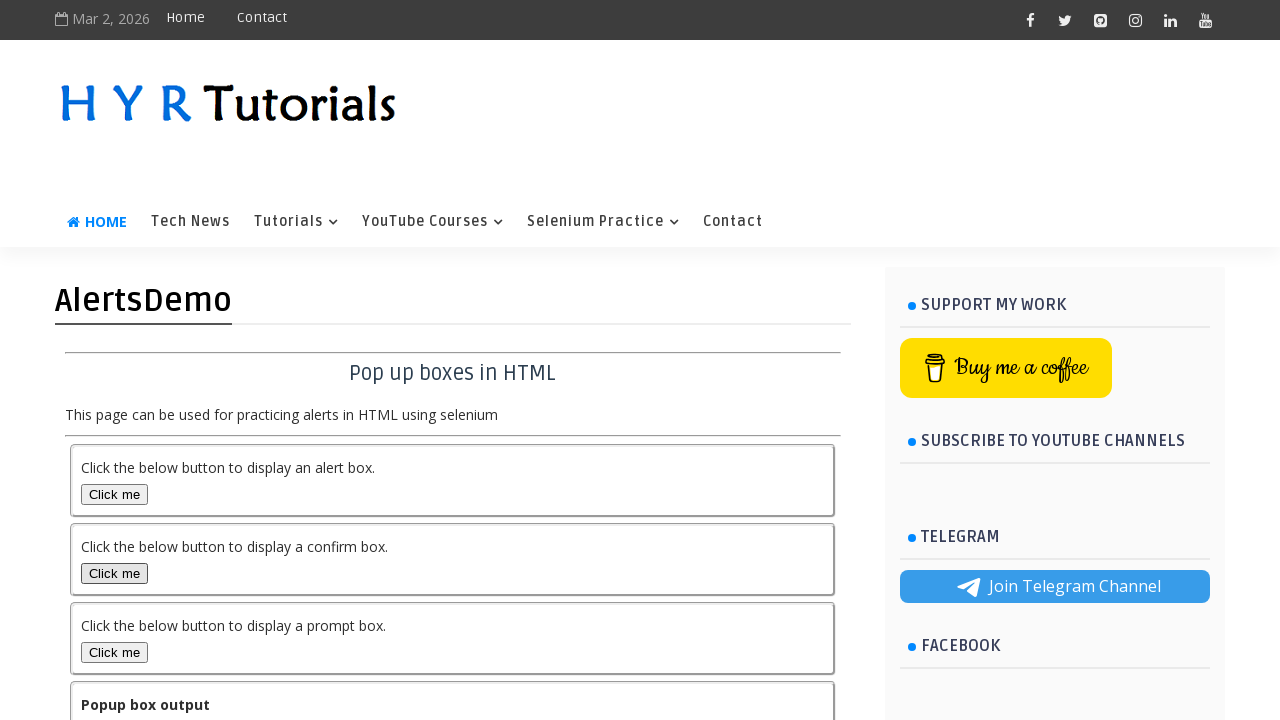

Clicked the prompt box button to trigger a prompt dialog at (114, 652) on #promptBox
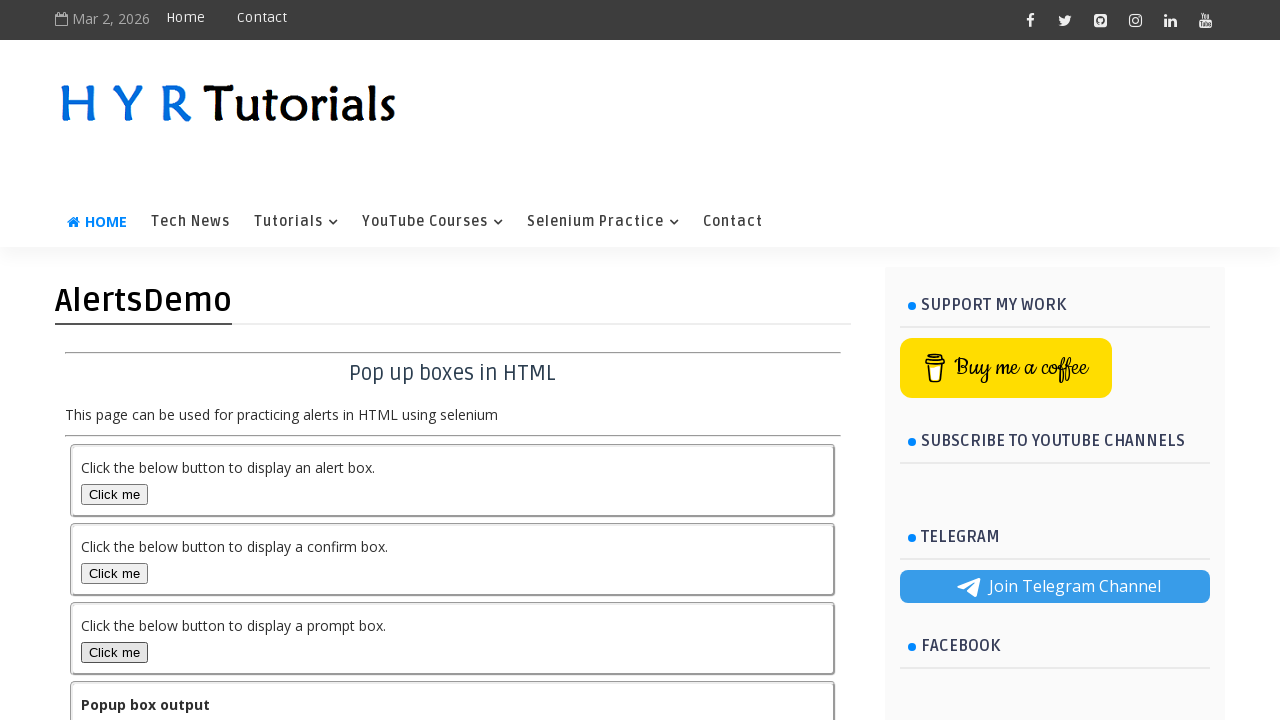

Waited for prompt dialog to be processed
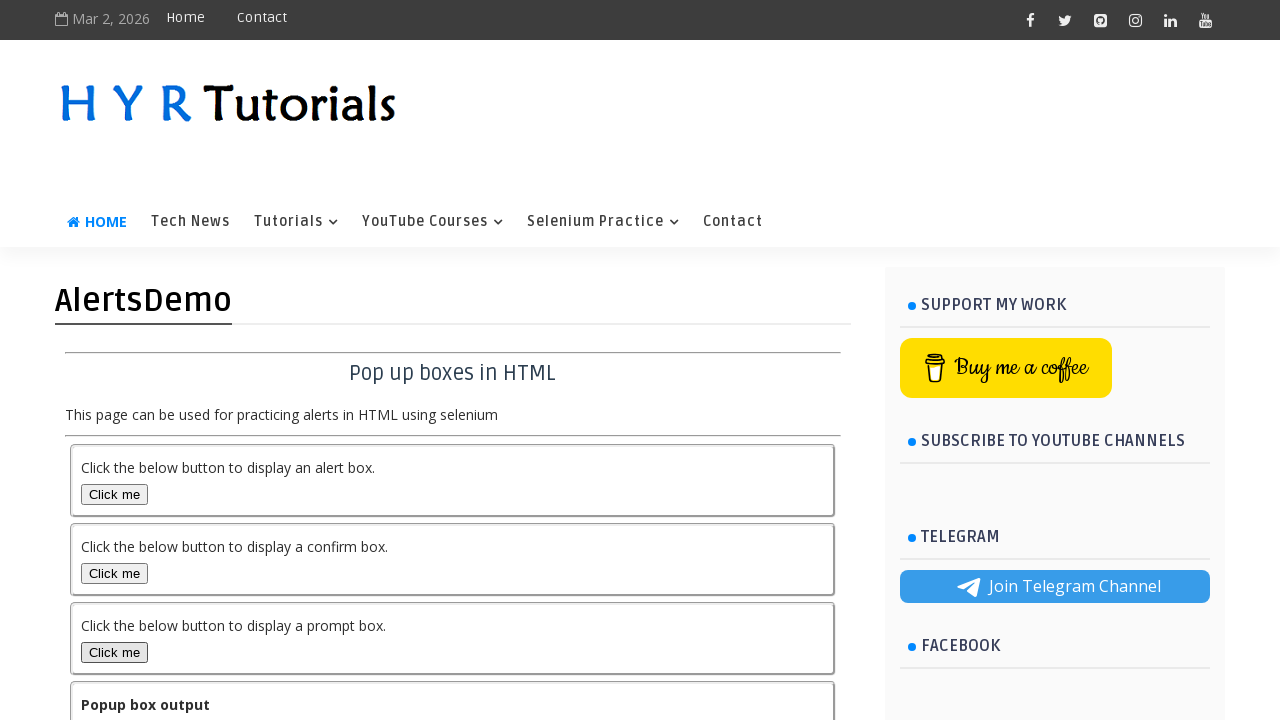

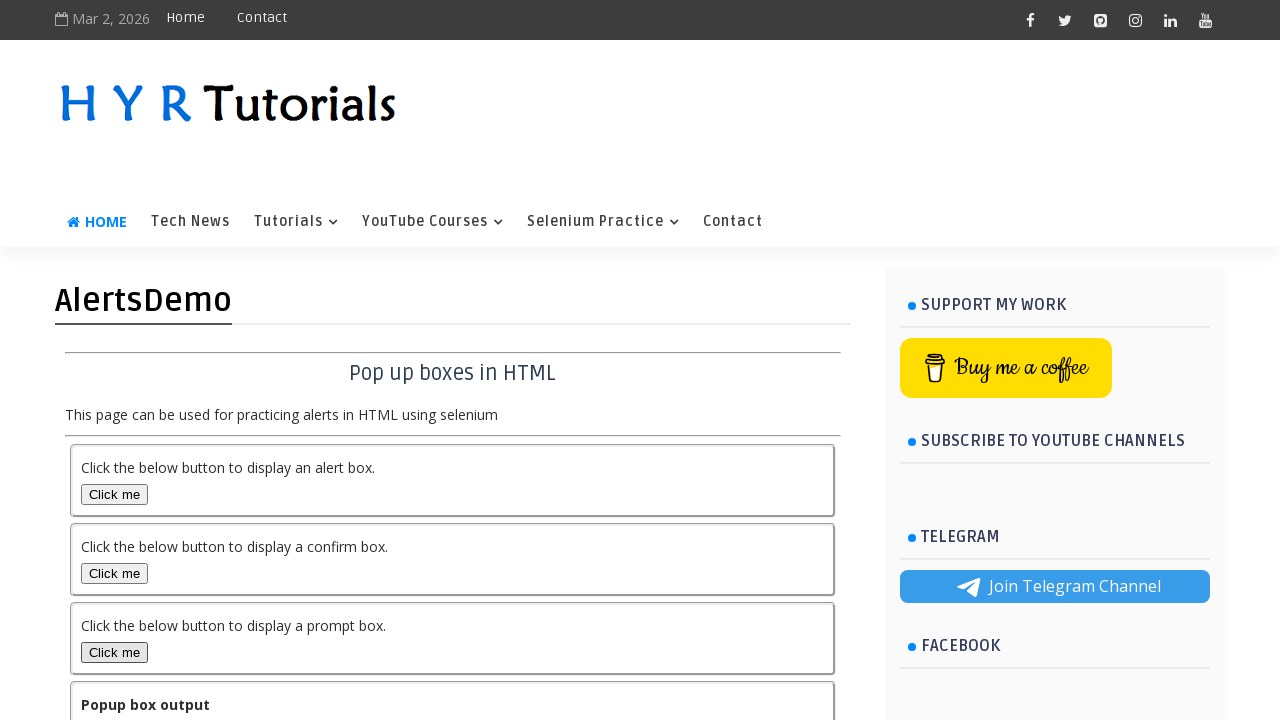